Tests the add/remove elements functionality by clicking the "Add Element" button 10 times, verifying 10 delete buttons appear, then clicking all delete buttons and verifying they are removed.

Starting URL: https://the-internet.herokuapp.com/add_remove_elements/

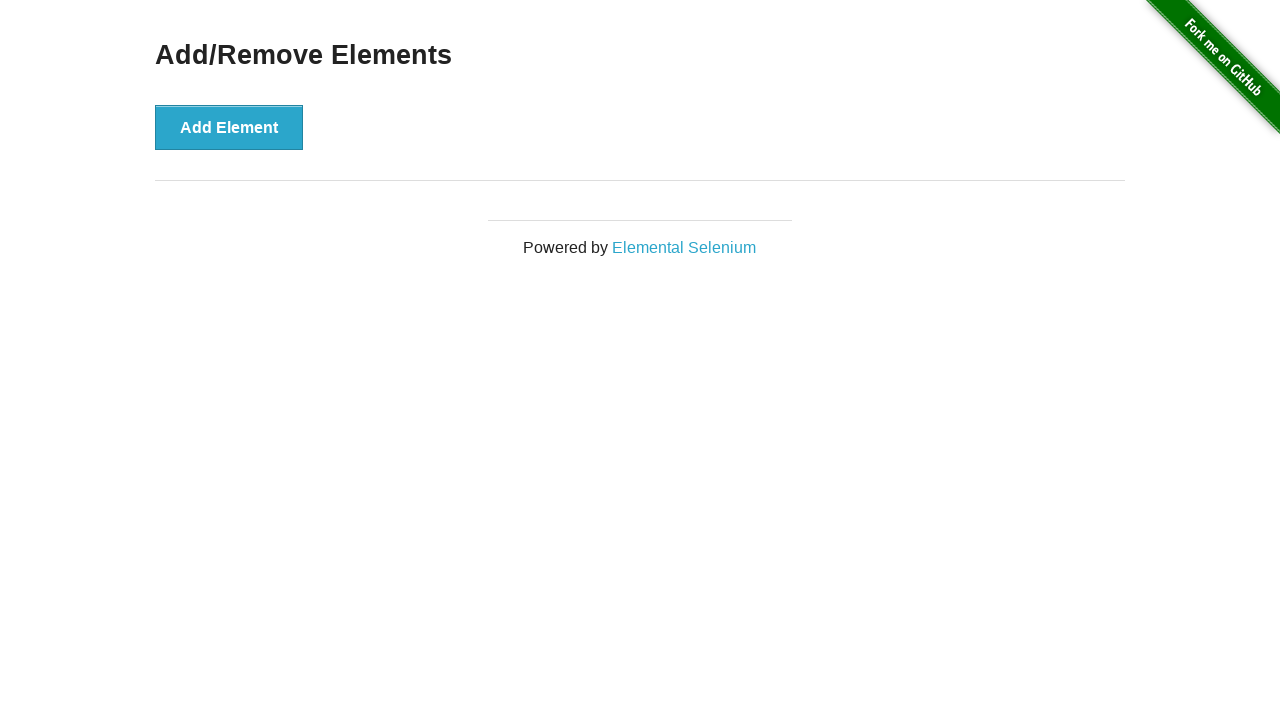

Clicked 'Add Element' button (iteration 1/10) at (229, 127) on xpath=//*[text()='Add Element']
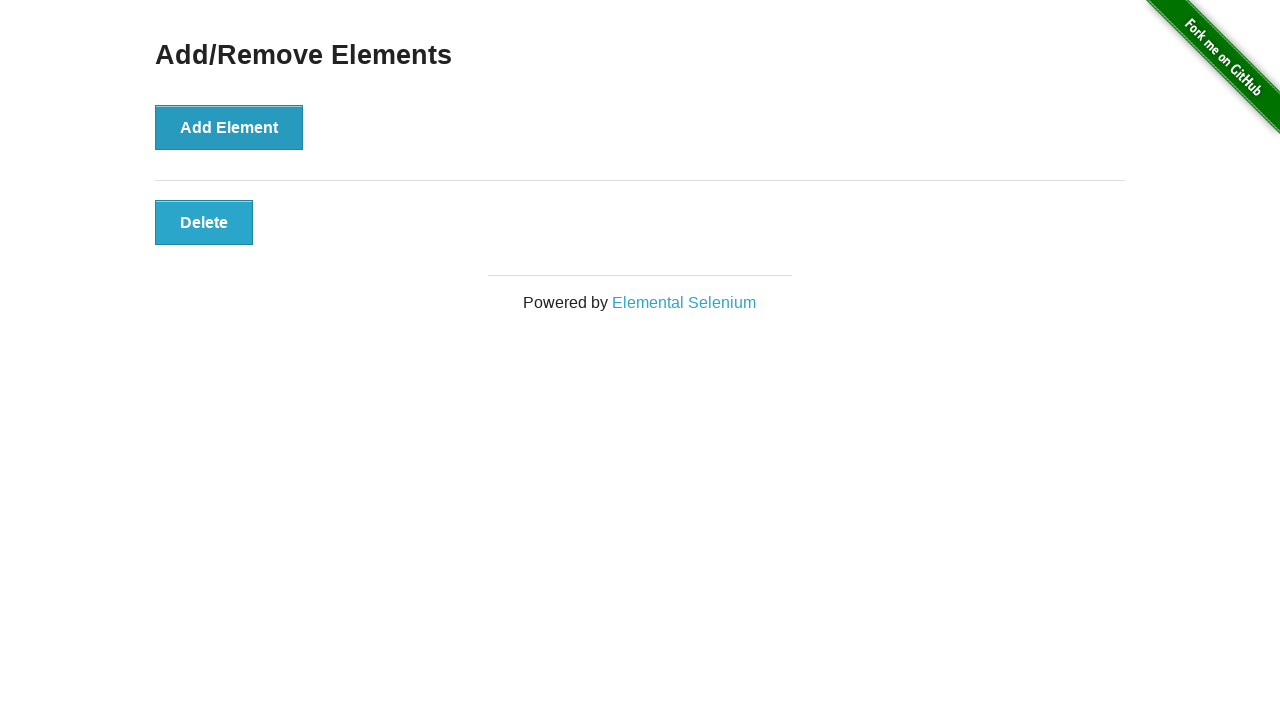

Waited 500ms after adding element 1
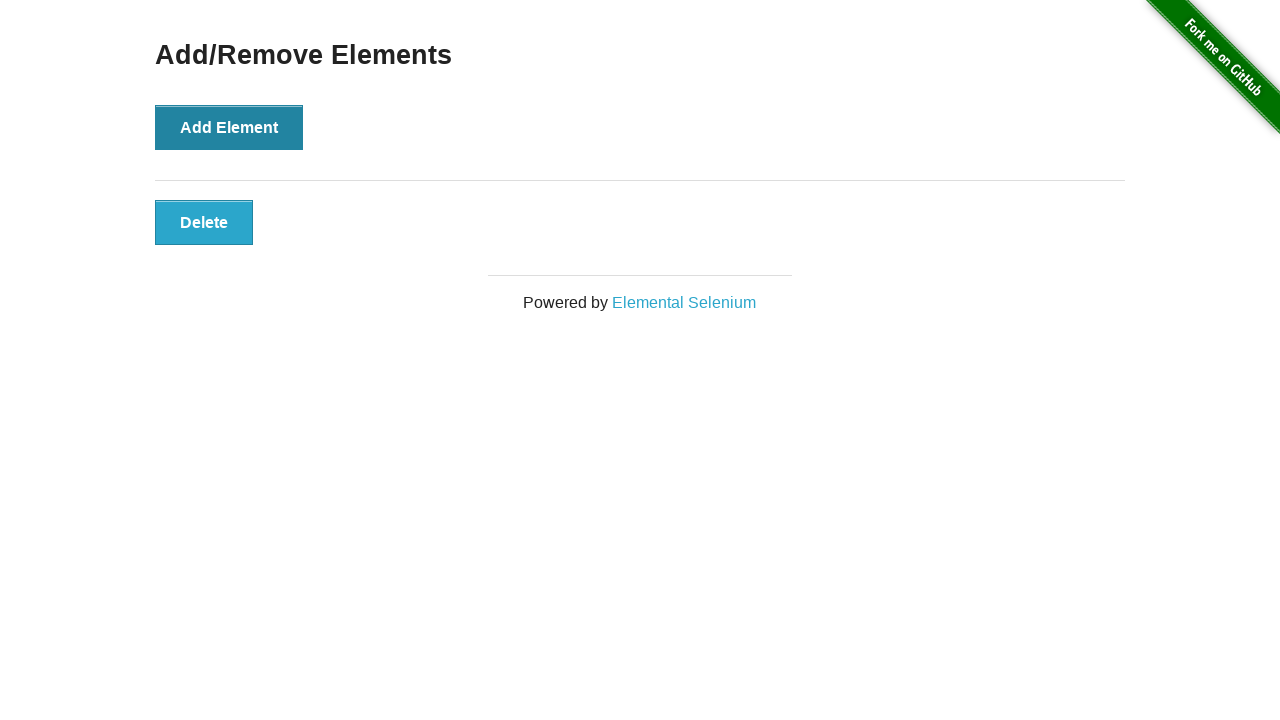

Clicked 'Add Element' button (iteration 2/10) at (229, 127) on xpath=//*[text()='Add Element']
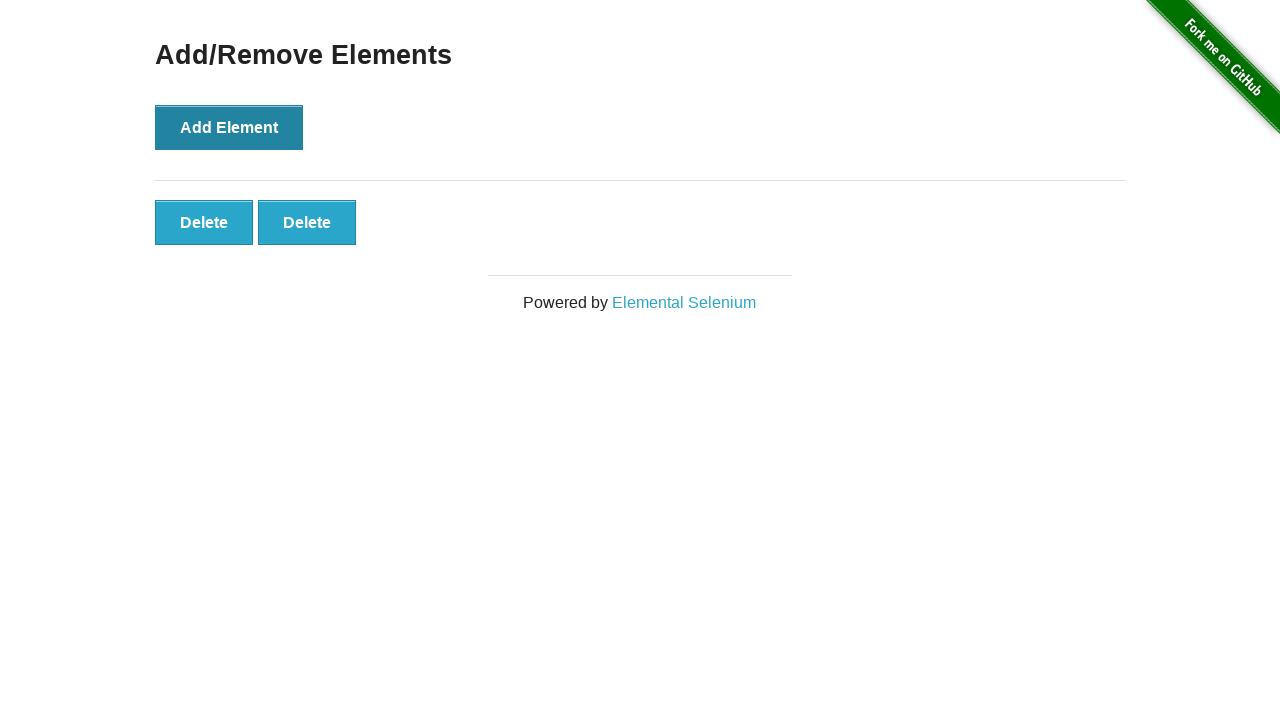

Waited 500ms after adding element 2
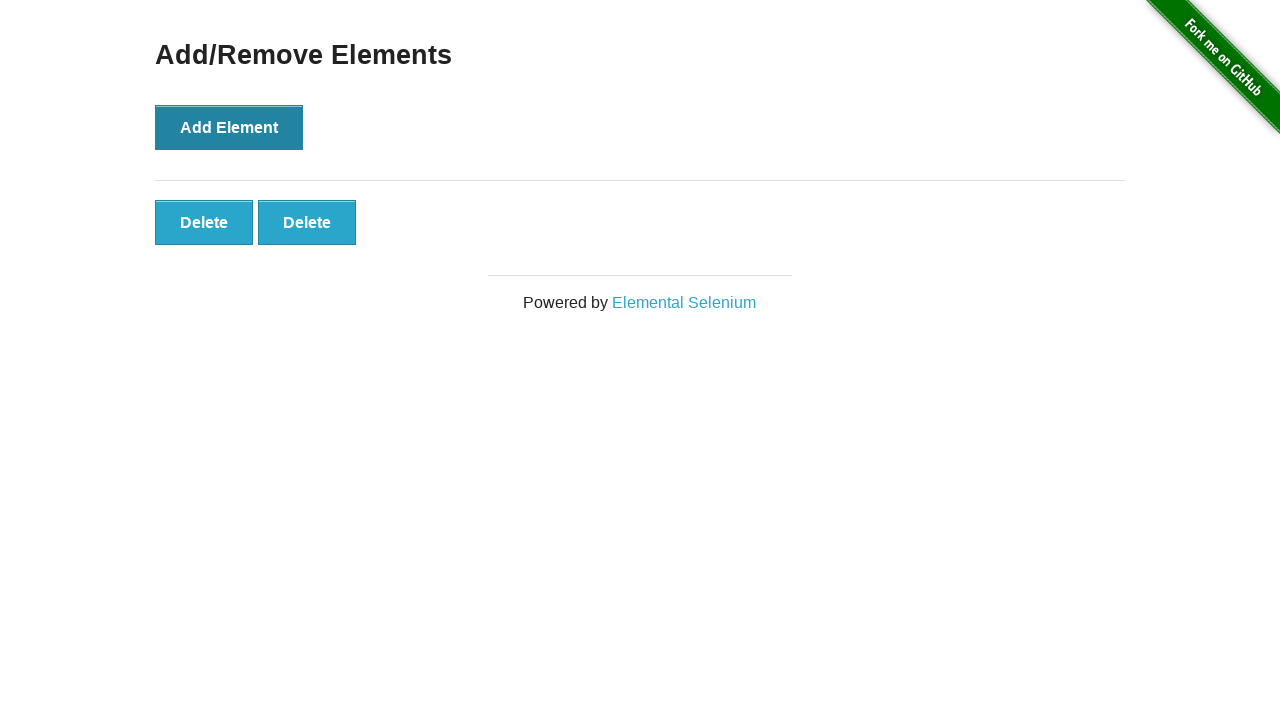

Clicked 'Add Element' button (iteration 3/10) at (229, 127) on xpath=//*[text()='Add Element']
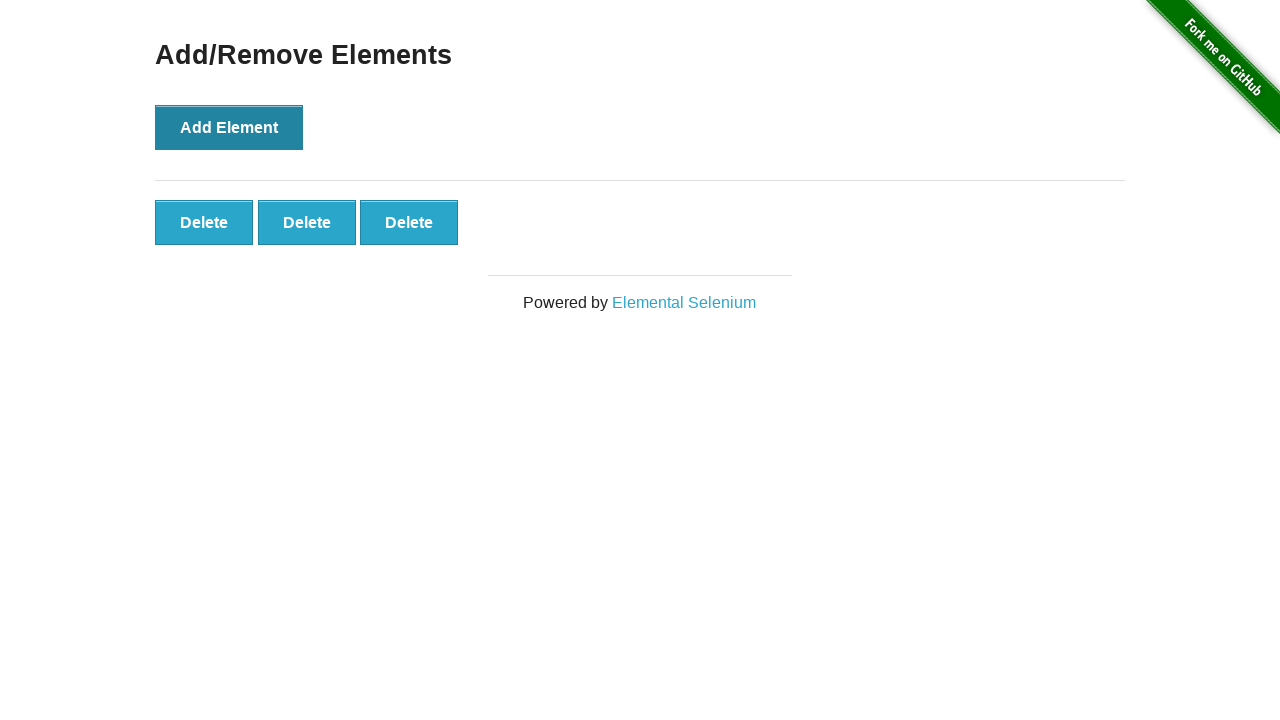

Waited 500ms after adding element 3
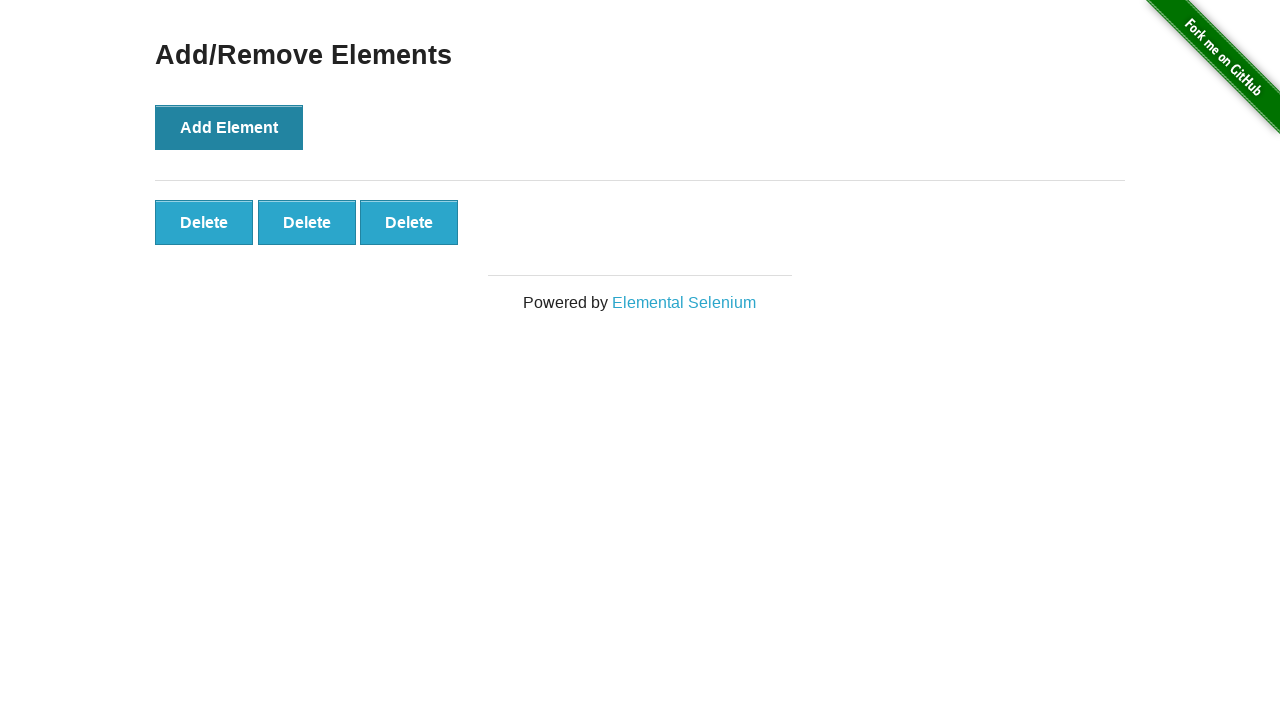

Clicked 'Add Element' button (iteration 4/10) at (229, 127) on xpath=//*[text()='Add Element']
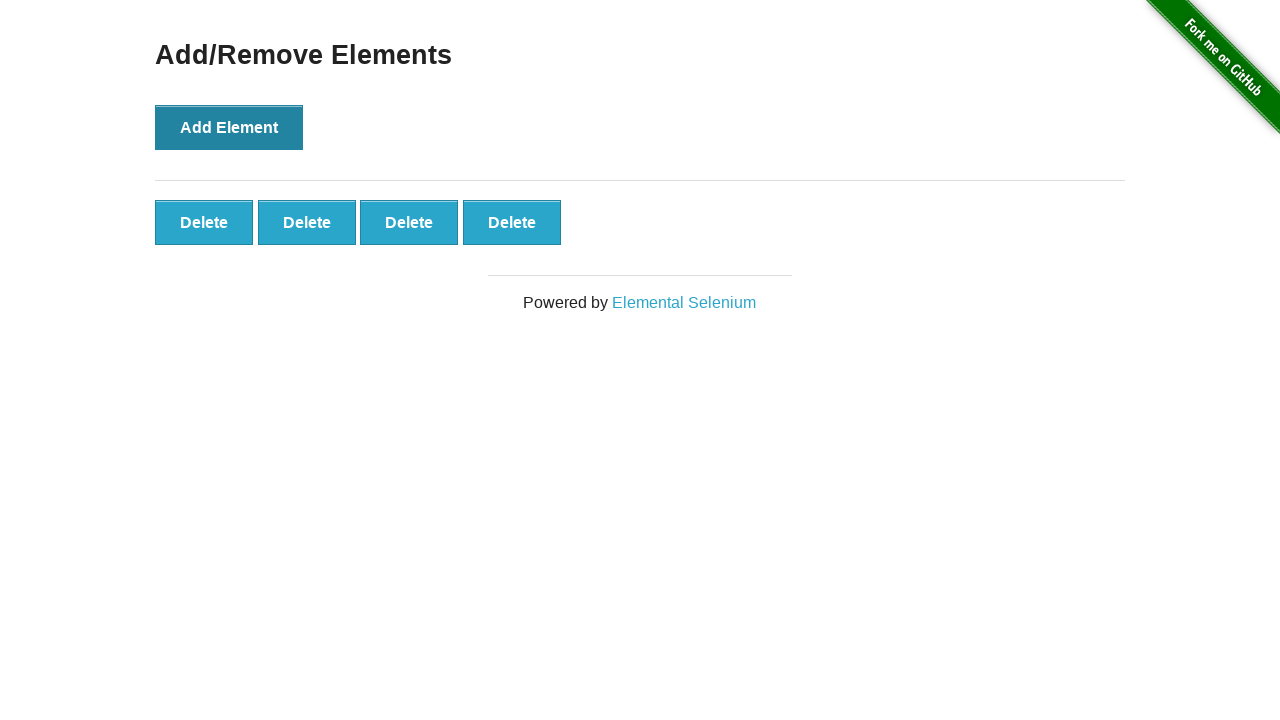

Waited 500ms after adding element 4
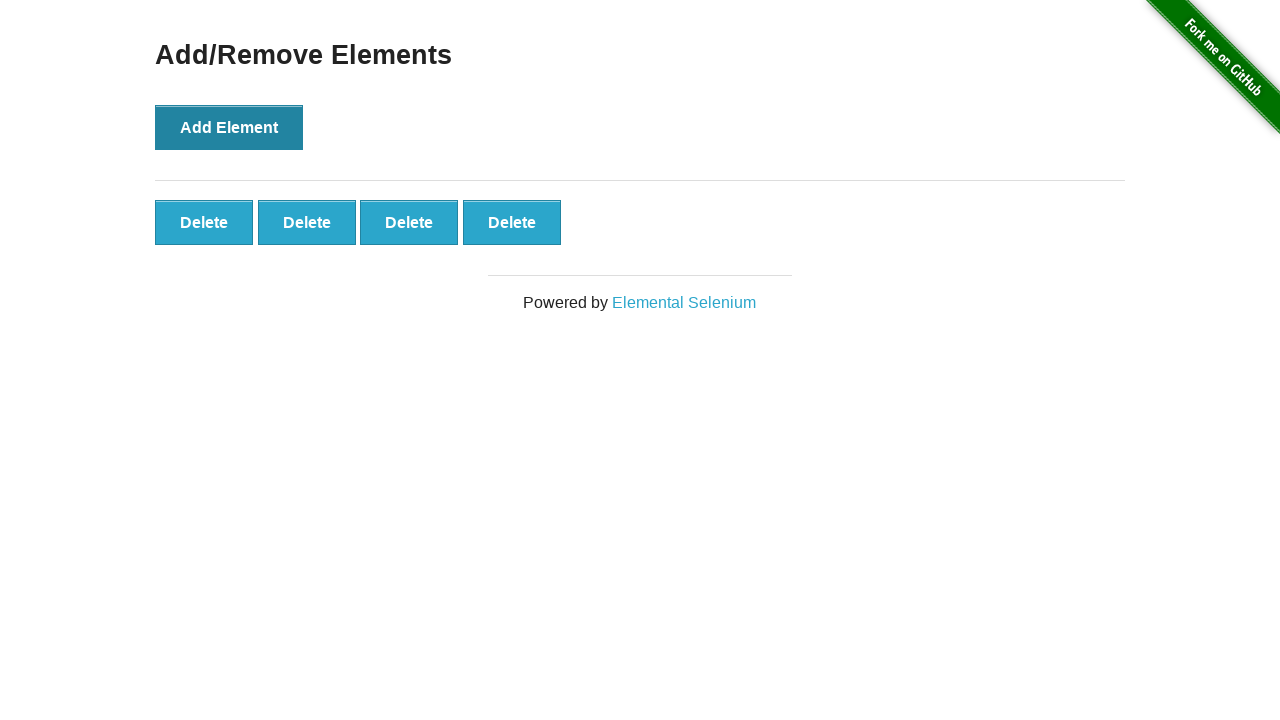

Clicked 'Add Element' button (iteration 5/10) at (229, 127) on xpath=//*[text()='Add Element']
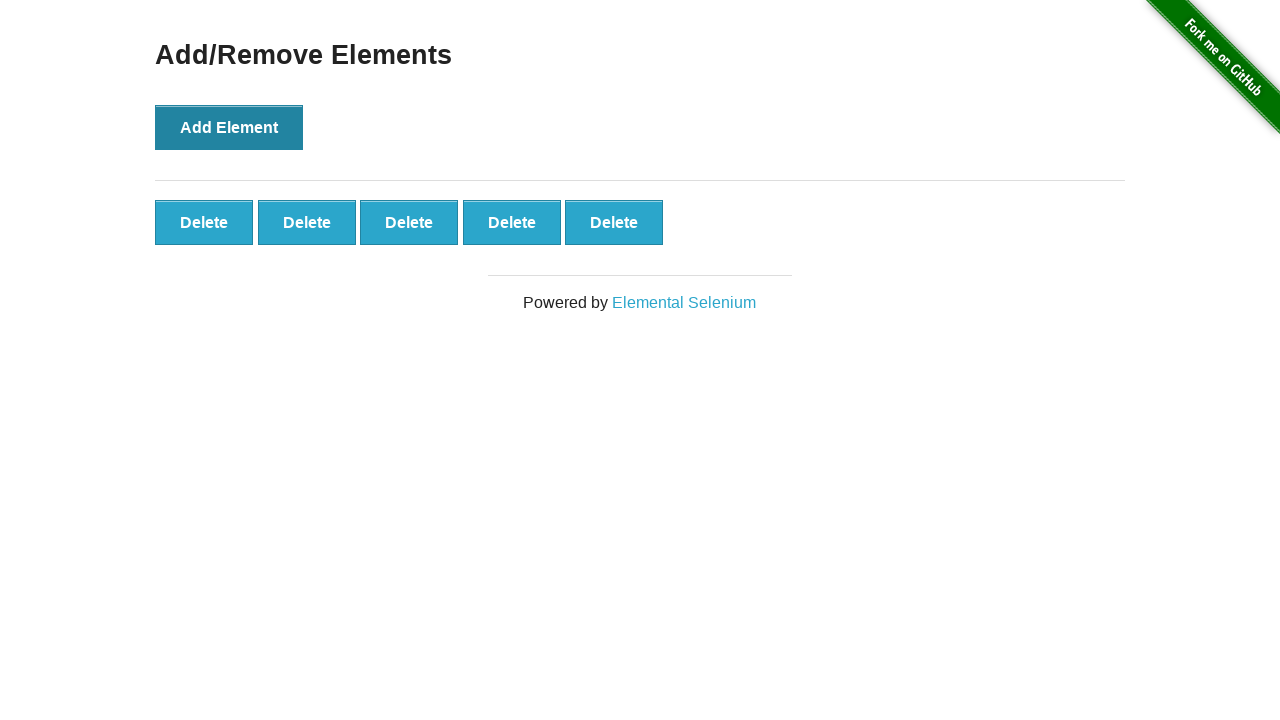

Waited 500ms after adding element 5
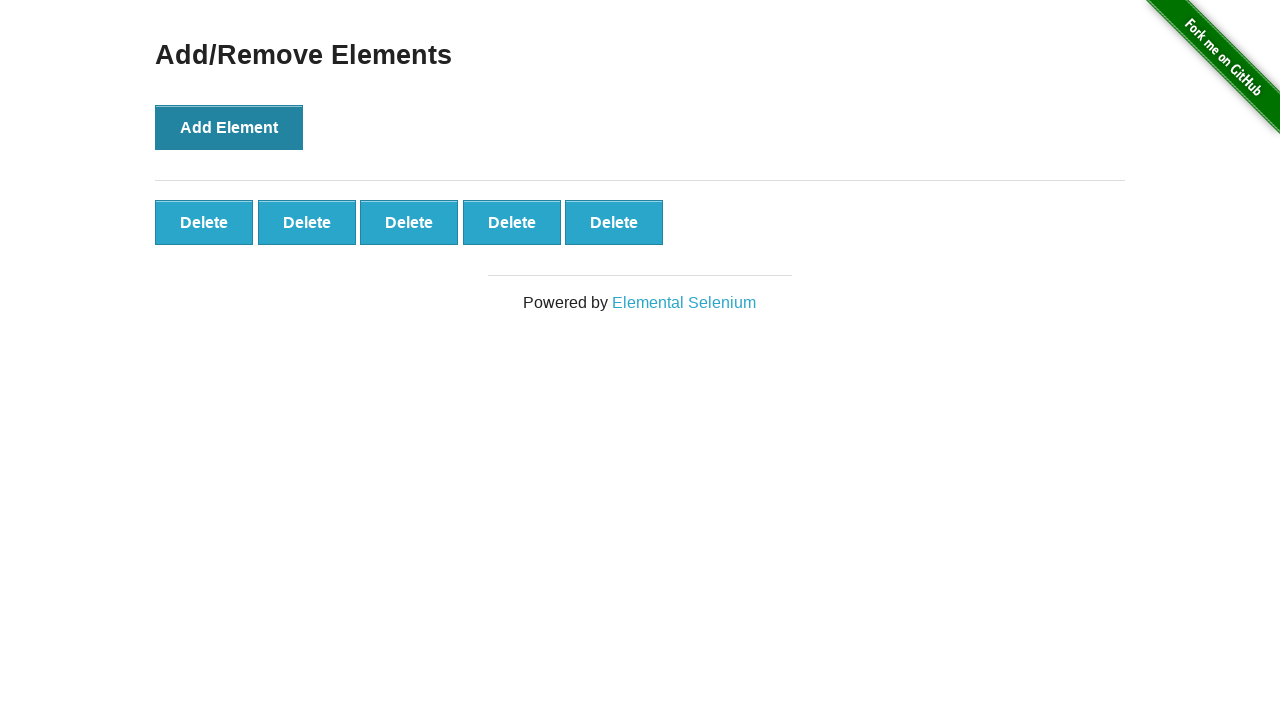

Clicked 'Add Element' button (iteration 6/10) at (229, 127) on xpath=//*[text()='Add Element']
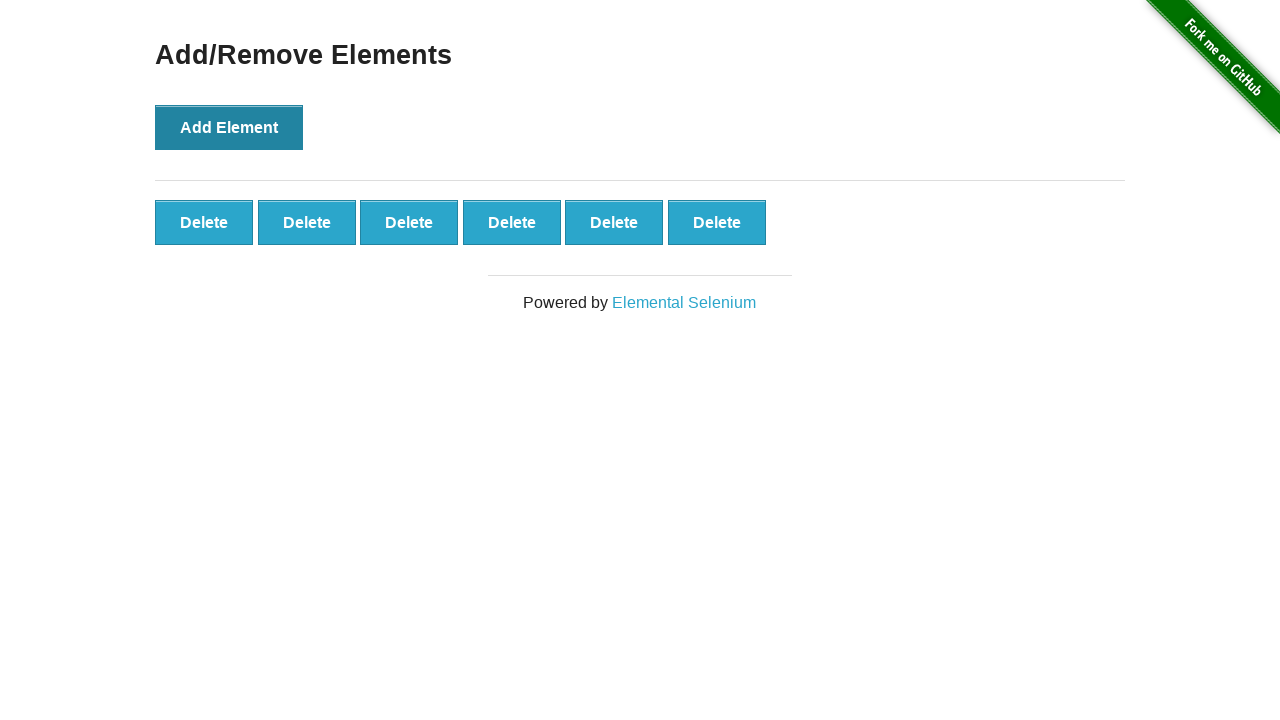

Waited 500ms after adding element 6
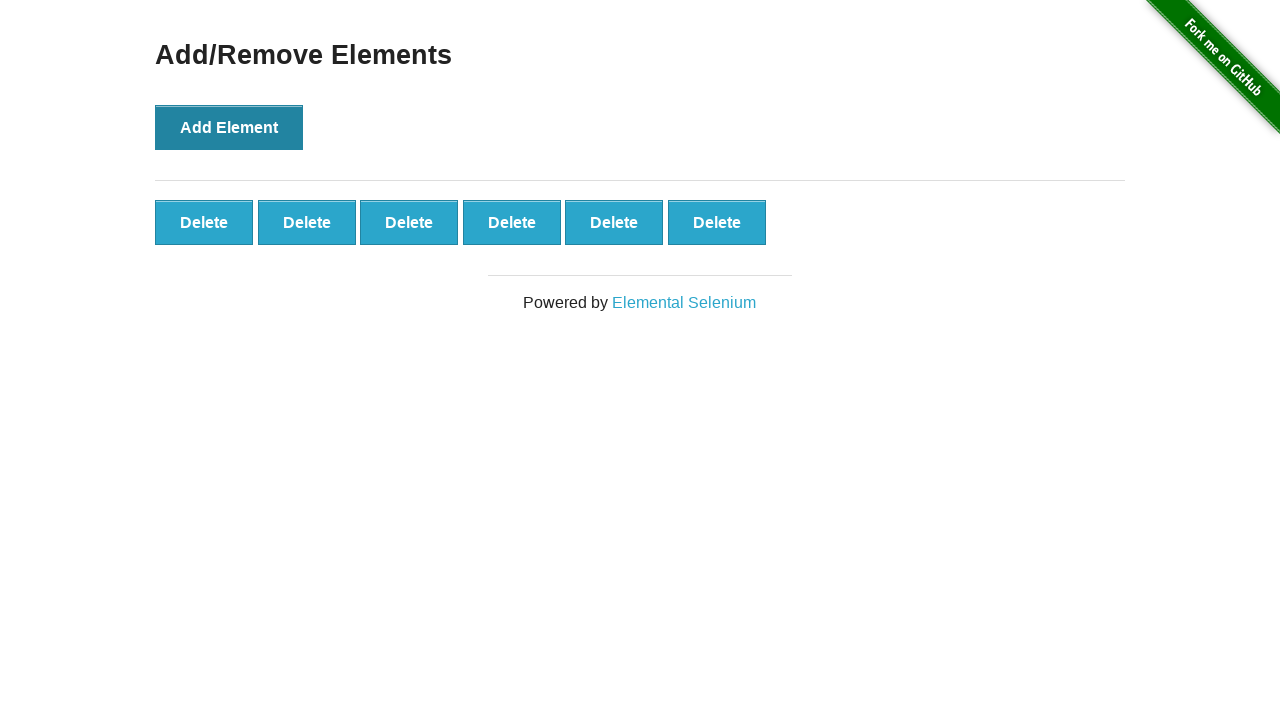

Clicked 'Add Element' button (iteration 7/10) at (229, 127) on xpath=//*[text()='Add Element']
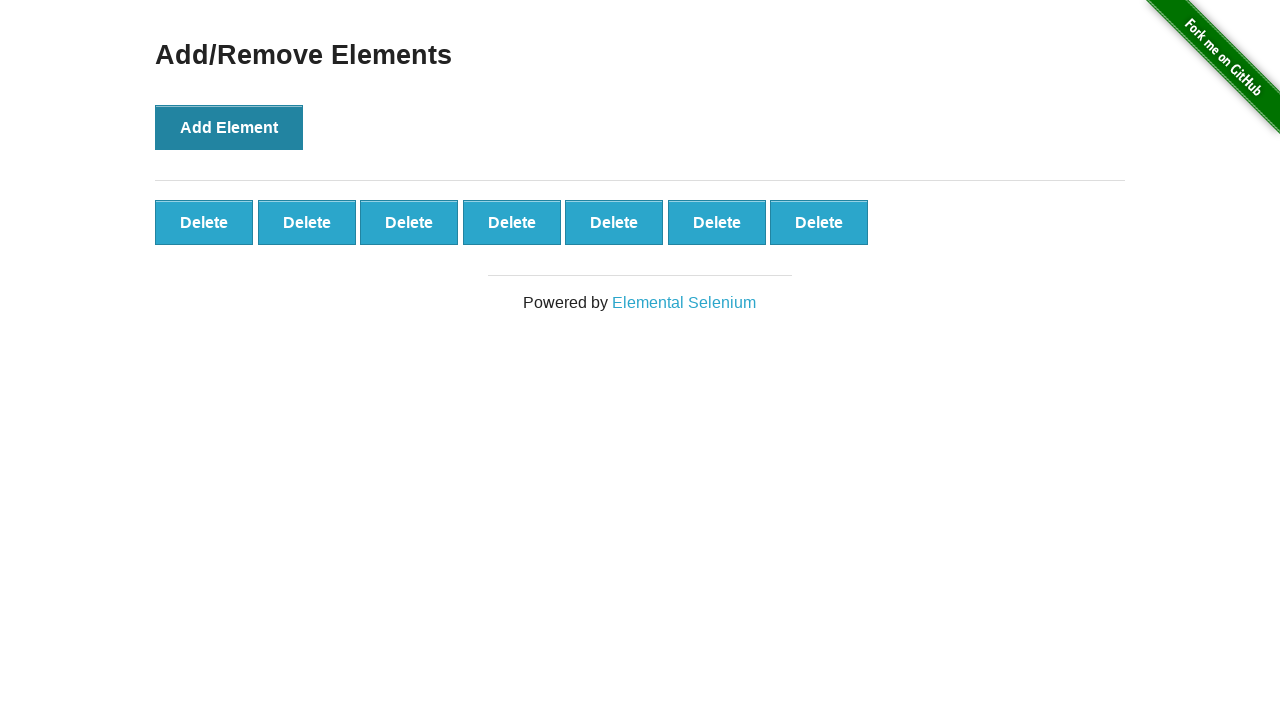

Waited 500ms after adding element 7
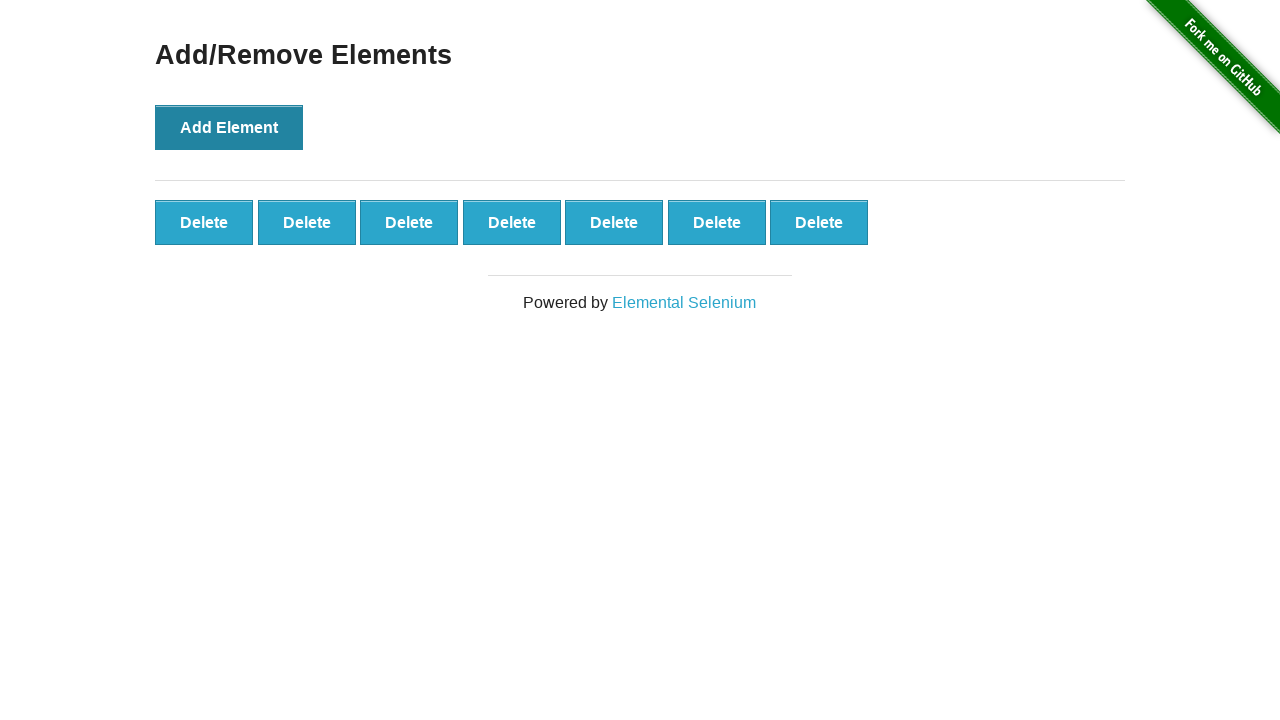

Clicked 'Add Element' button (iteration 8/10) at (229, 127) on xpath=//*[text()='Add Element']
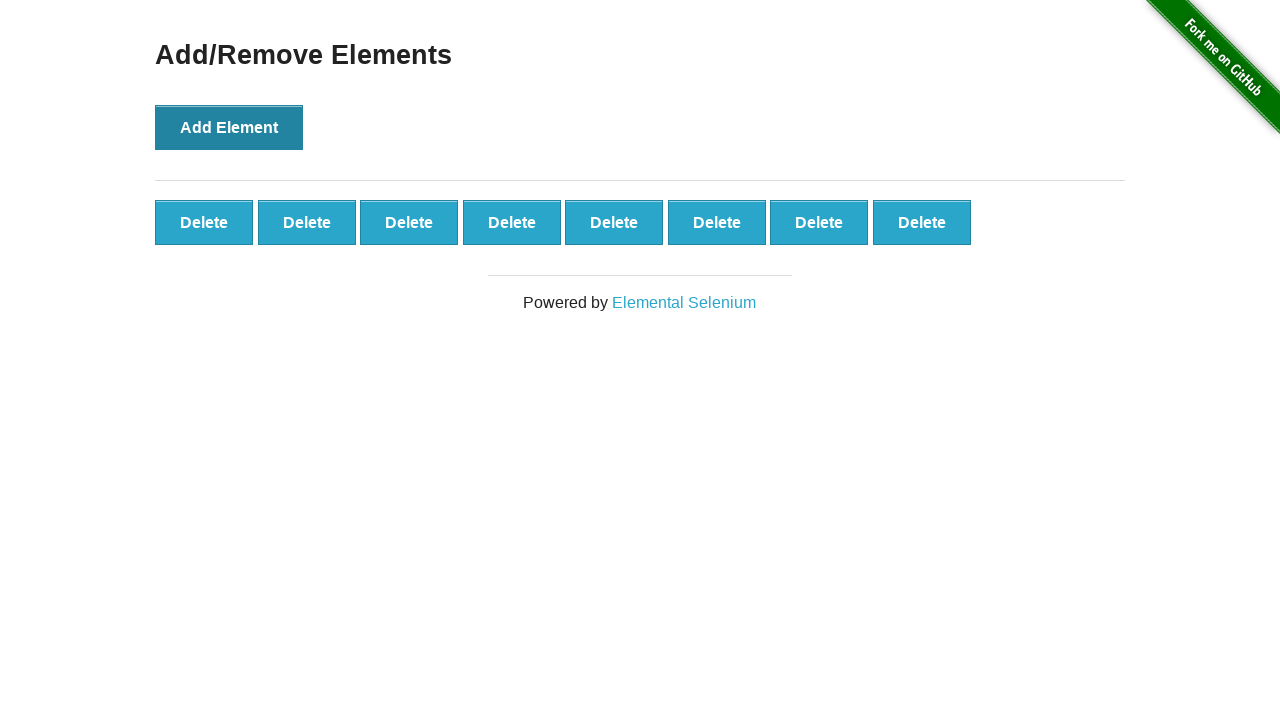

Waited 500ms after adding element 8
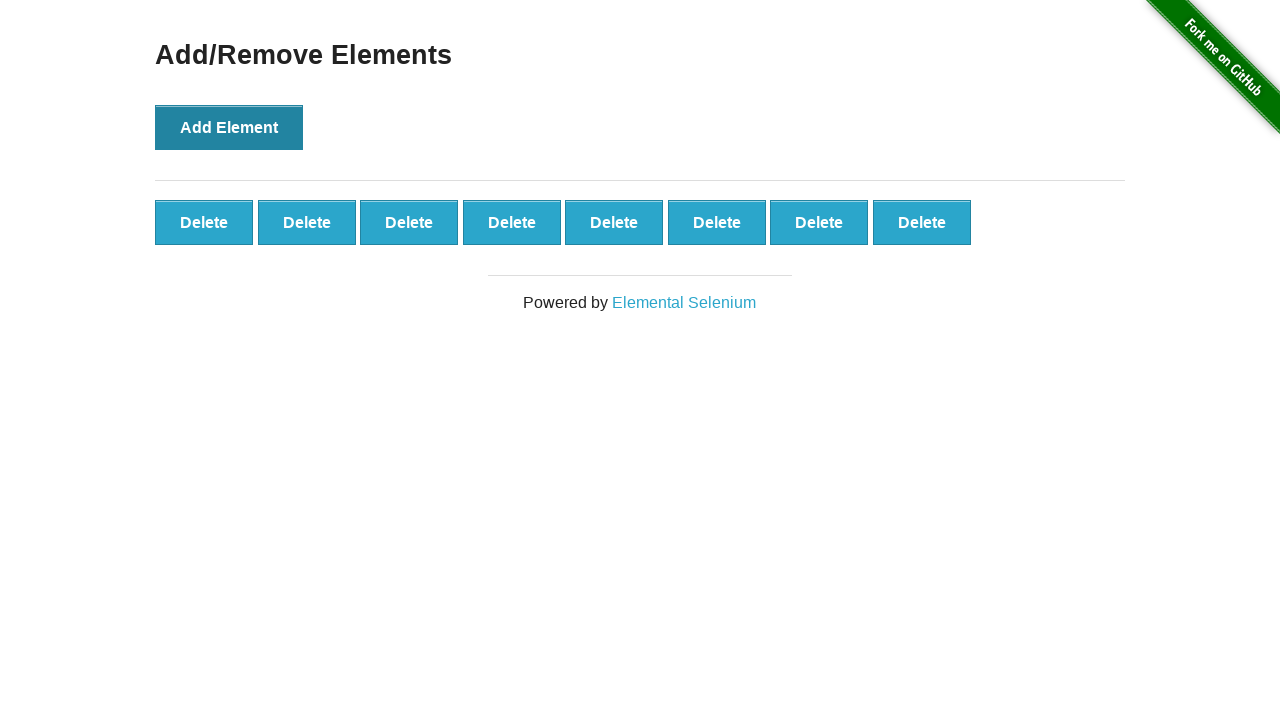

Clicked 'Add Element' button (iteration 9/10) at (229, 127) on xpath=//*[text()='Add Element']
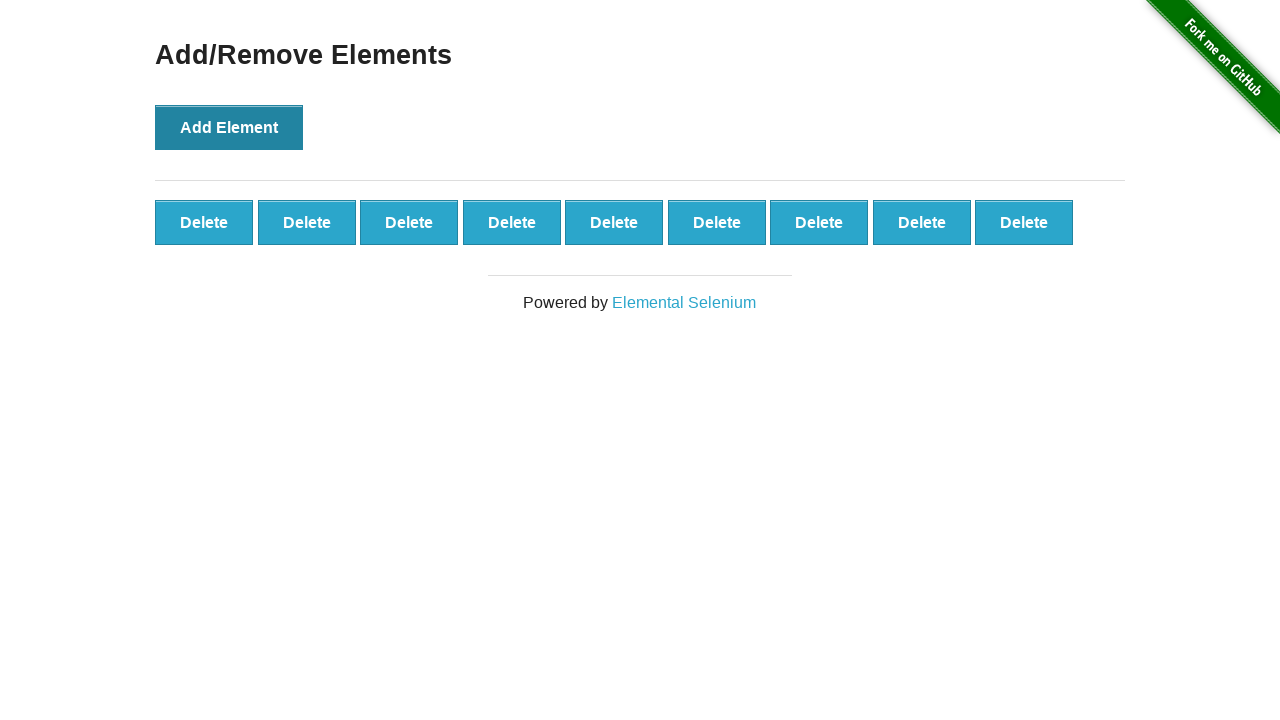

Waited 500ms after adding element 9
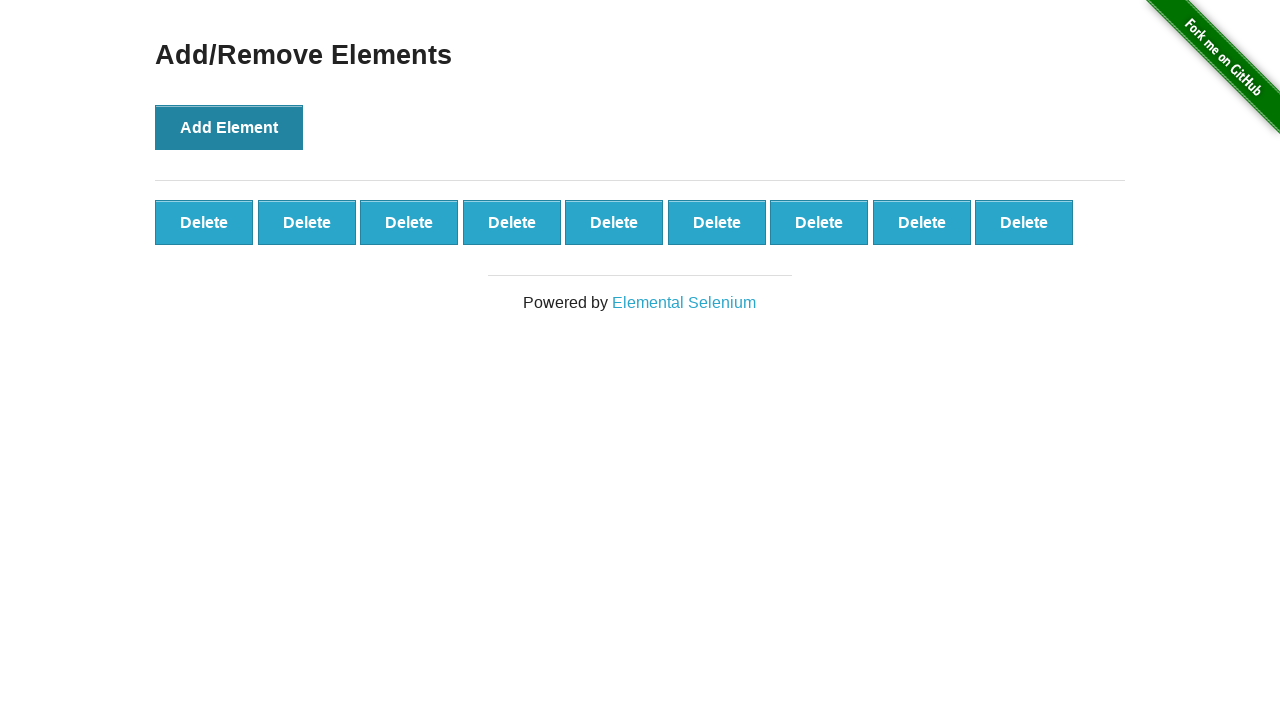

Clicked 'Add Element' button (iteration 10/10) at (229, 127) on xpath=//*[text()='Add Element']
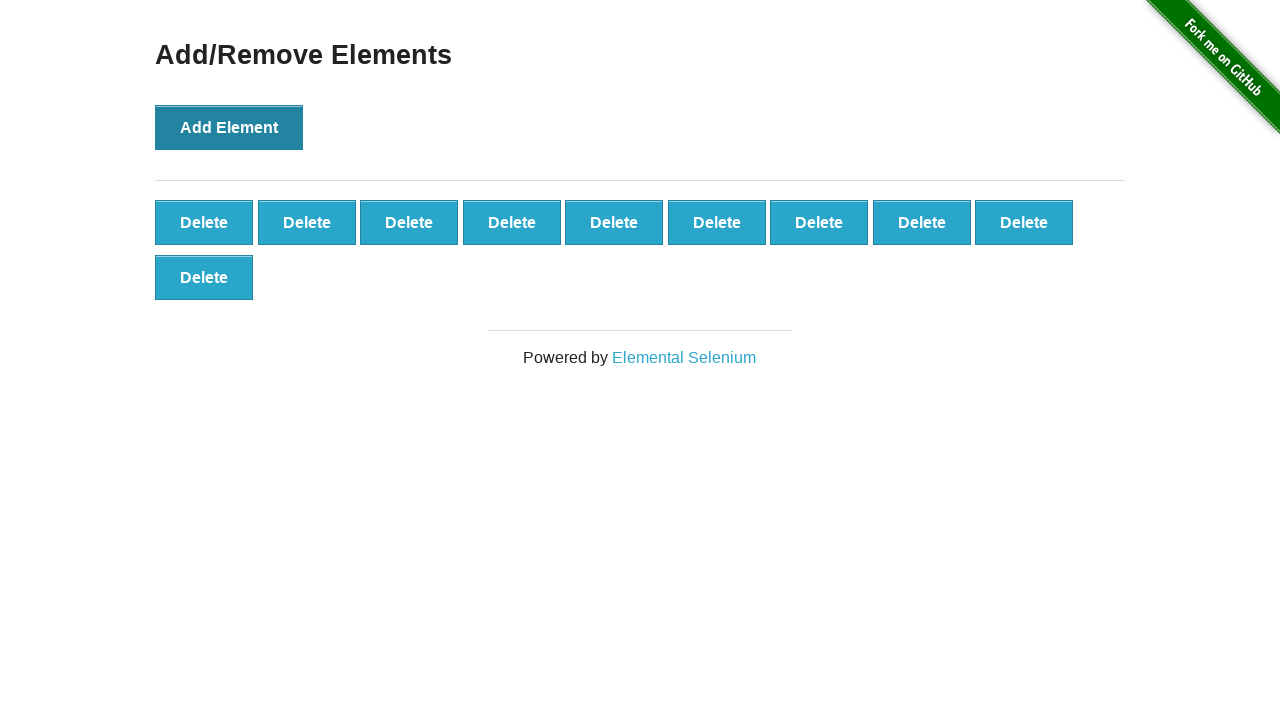

Waited 500ms after adding element 10
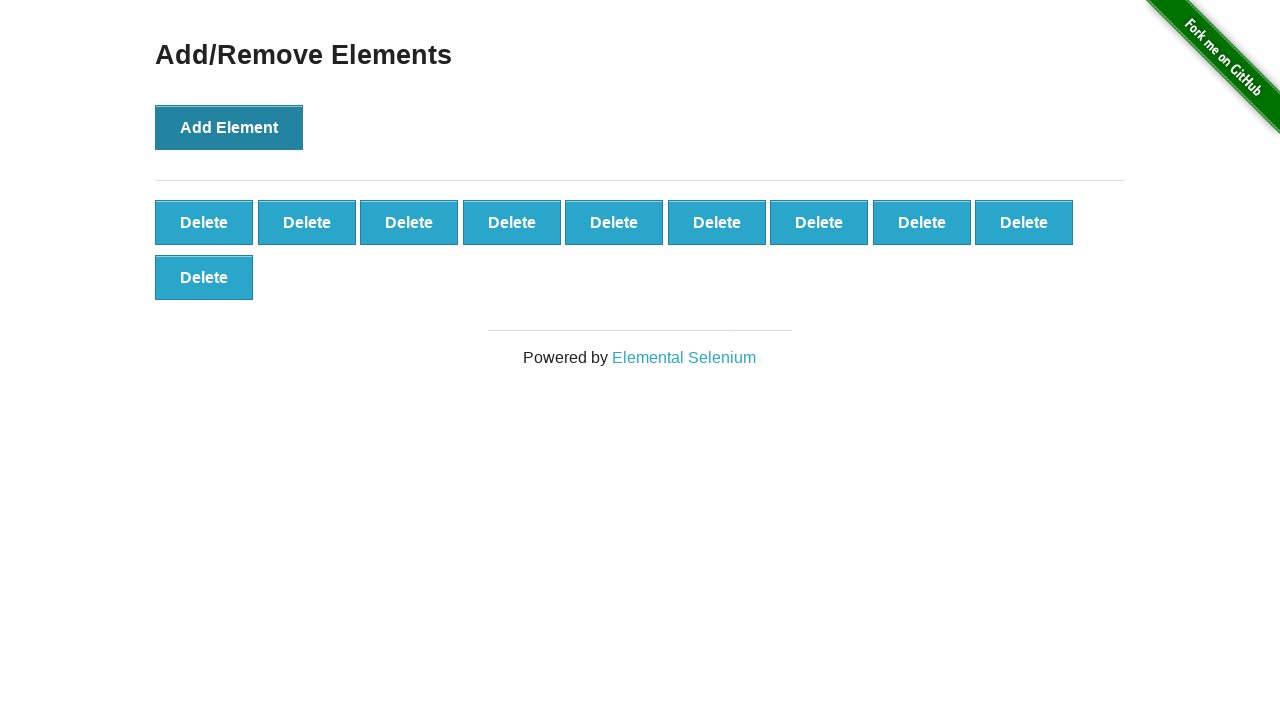

Verified that 10 delete buttons were created
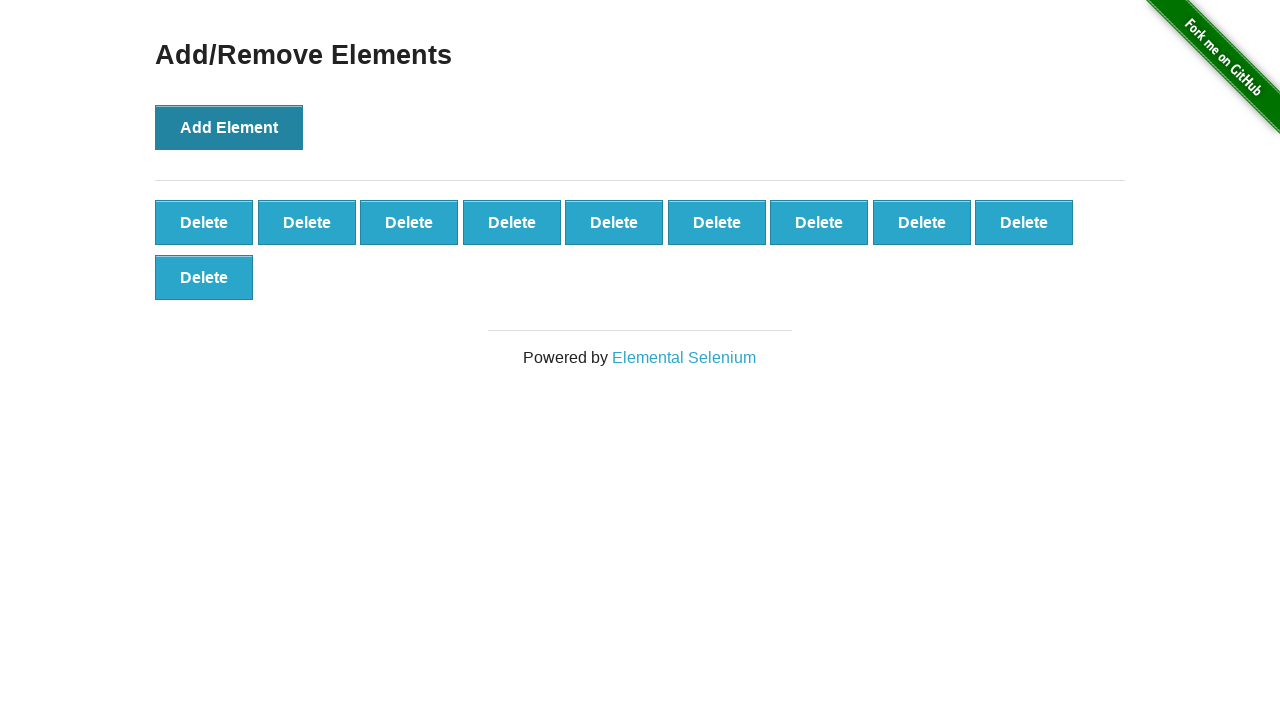

Clicked delete button to remove element 1 at (204, 222) on xpath=//*[text()='Delete'] >> nth=0
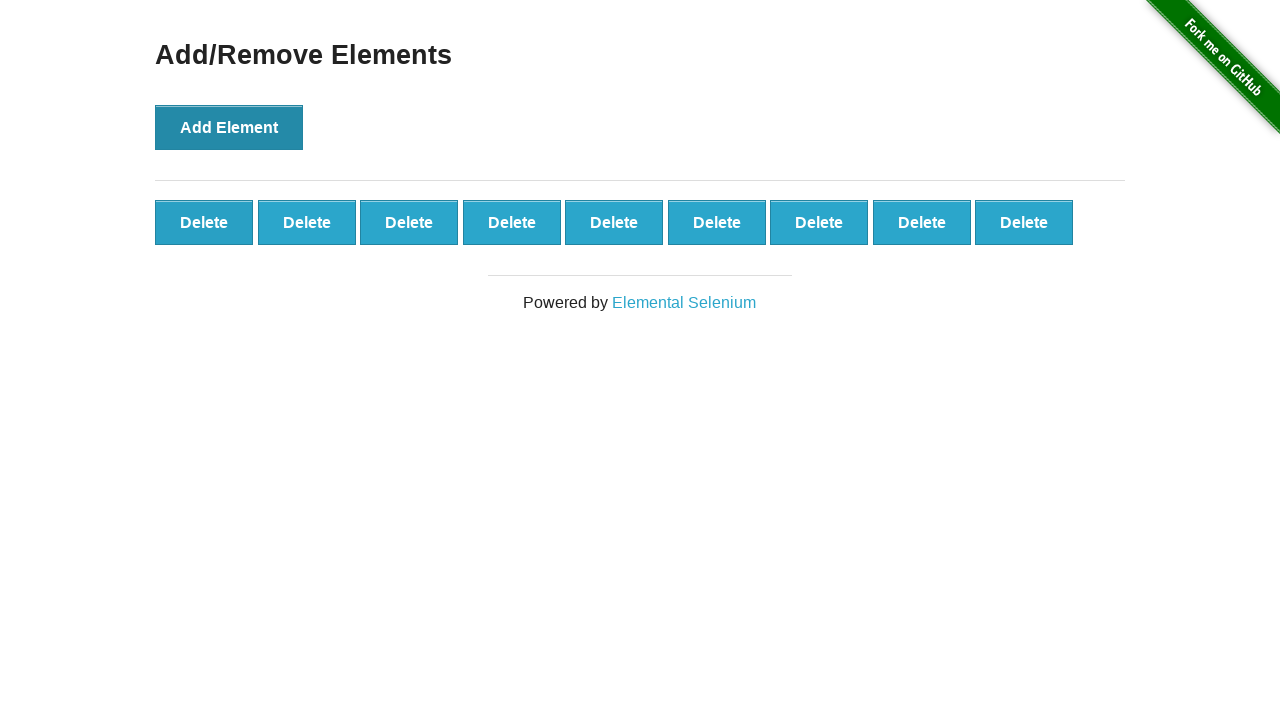

Clicked delete button to remove element 2 at (204, 222) on xpath=//*[text()='Delete'] >> nth=0
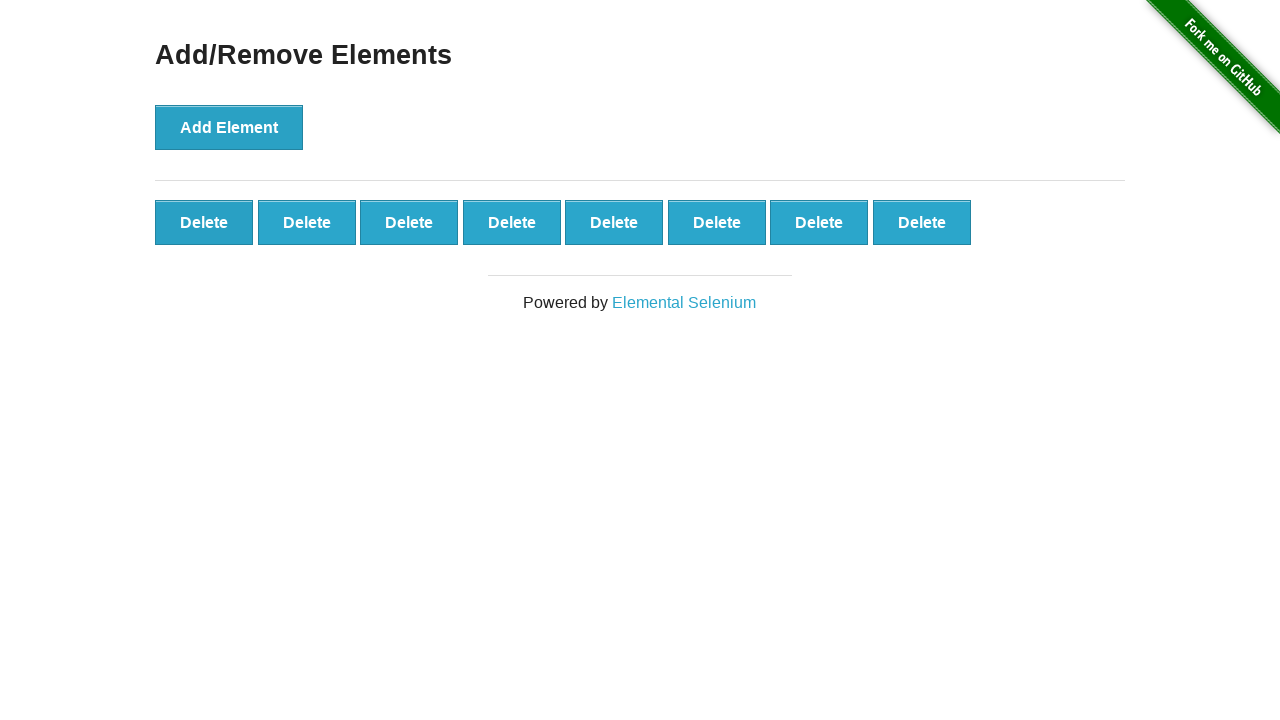

Clicked delete button to remove element 3 at (204, 222) on xpath=//*[text()='Delete'] >> nth=0
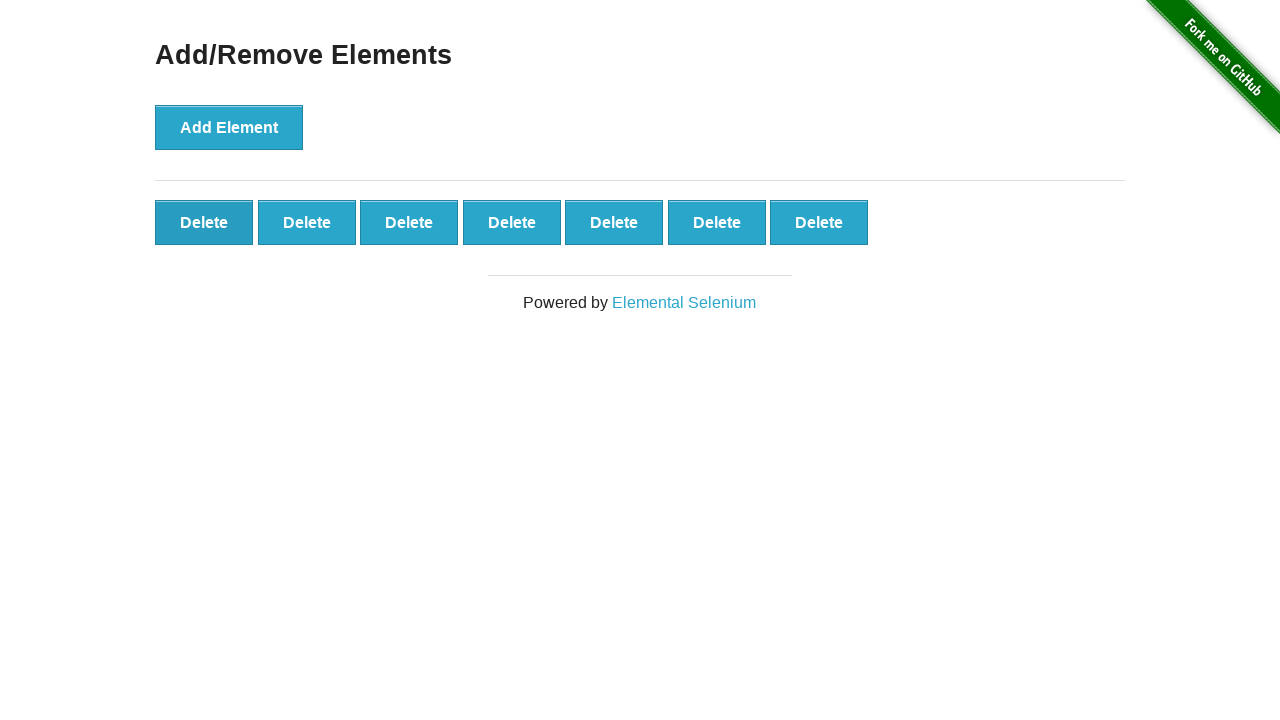

Clicked delete button to remove element 4 at (204, 222) on xpath=//*[text()='Delete'] >> nth=0
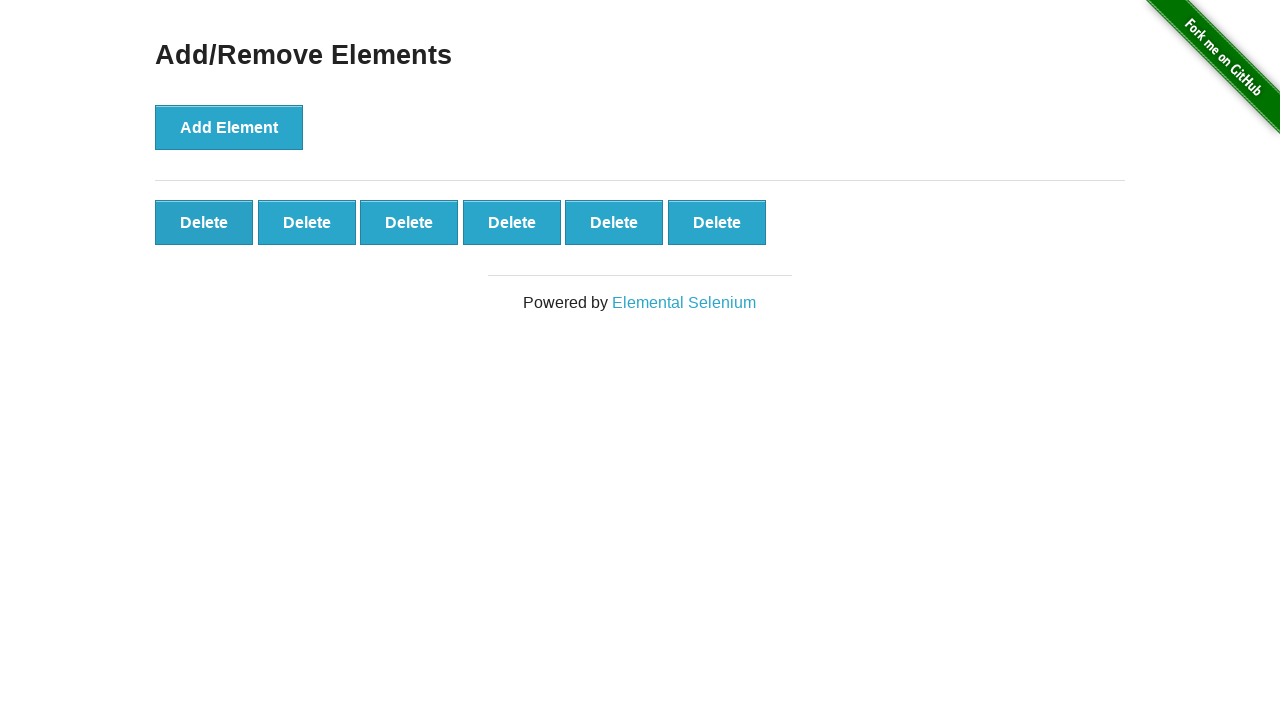

Clicked delete button to remove element 5 at (204, 222) on xpath=//*[text()='Delete'] >> nth=0
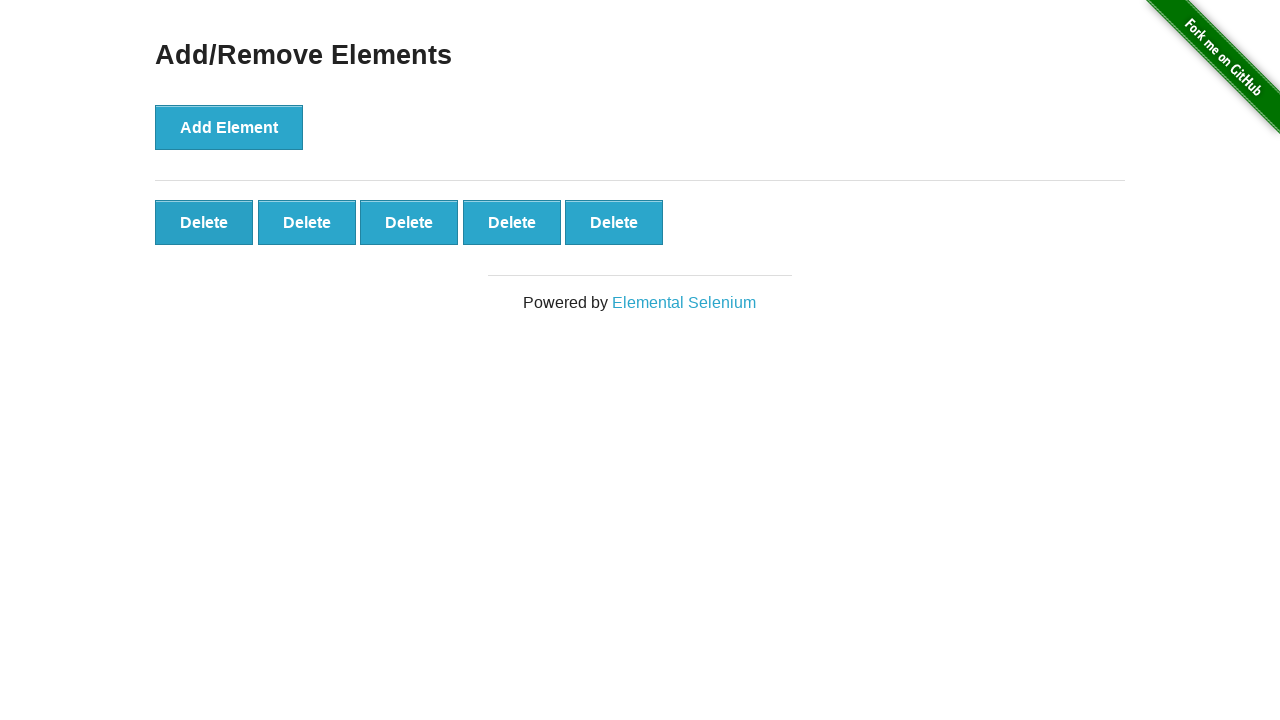

Clicked delete button to remove element 6 at (204, 222) on xpath=//*[text()='Delete'] >> nth=0
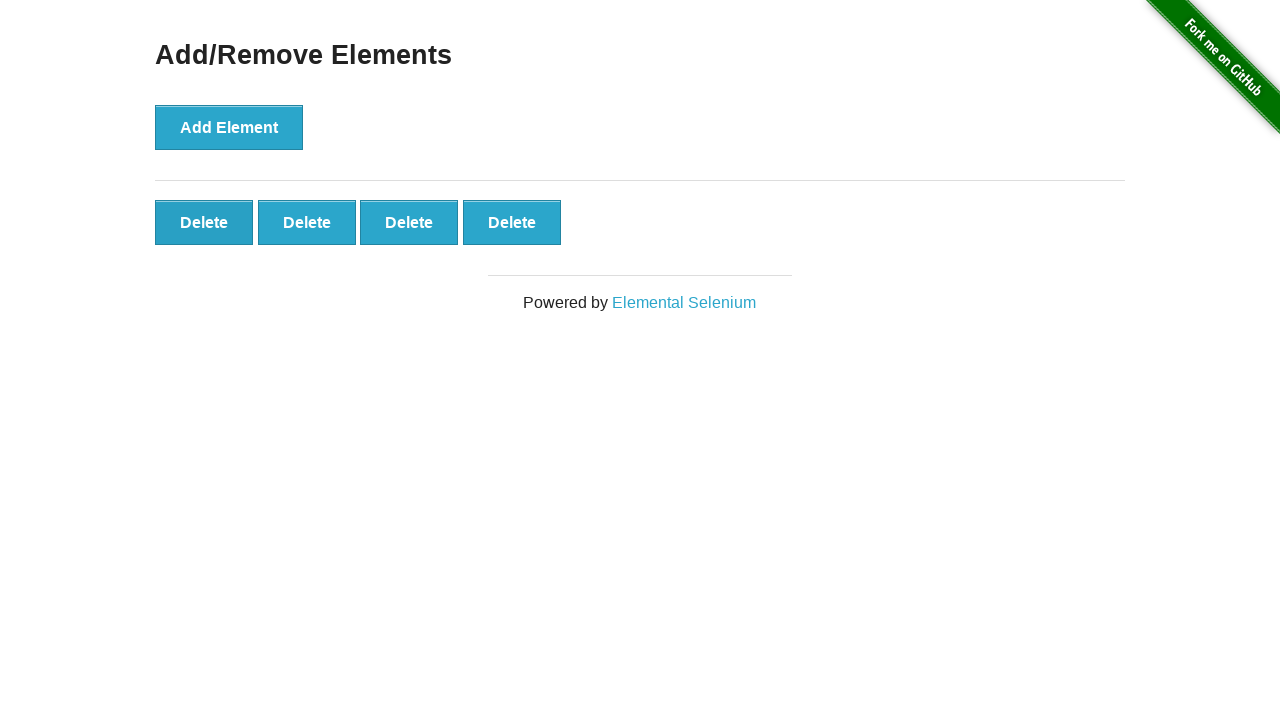

Clicked delete button to remove element 7 at (204, 222) on xpath=//*[text()='Delete'] >> nth=0
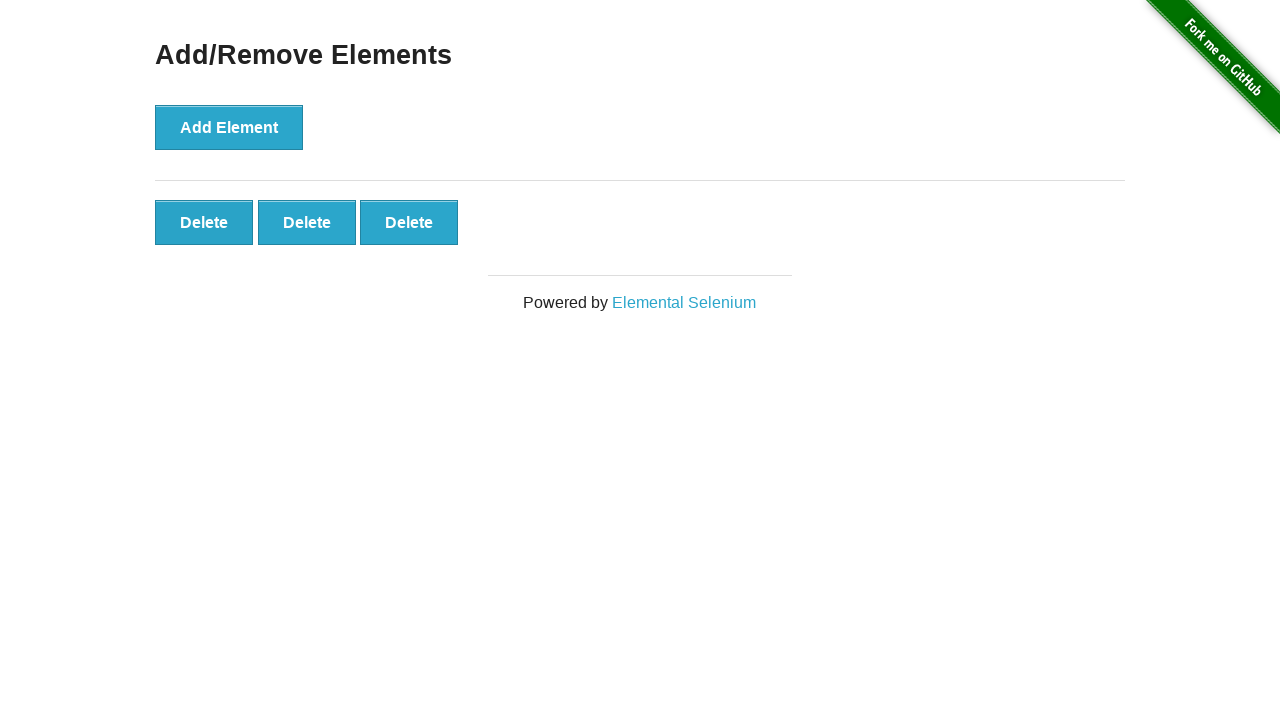

Clicked delete button to remove element 8 at (204, 222) on xpath=//*[text()='Delete'] >> nth=0
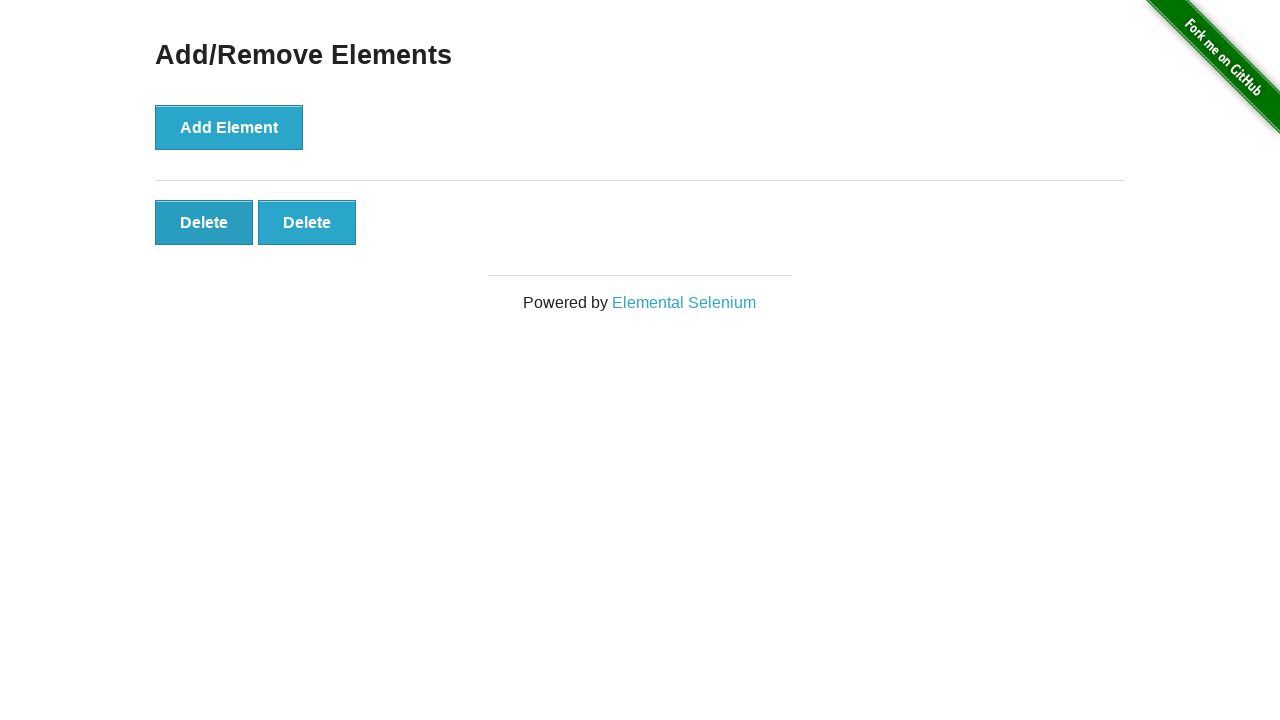

Clicked delete button to remove element 9 at (204, 222) on xpath=//*[text()='Delete'] >> nth=0
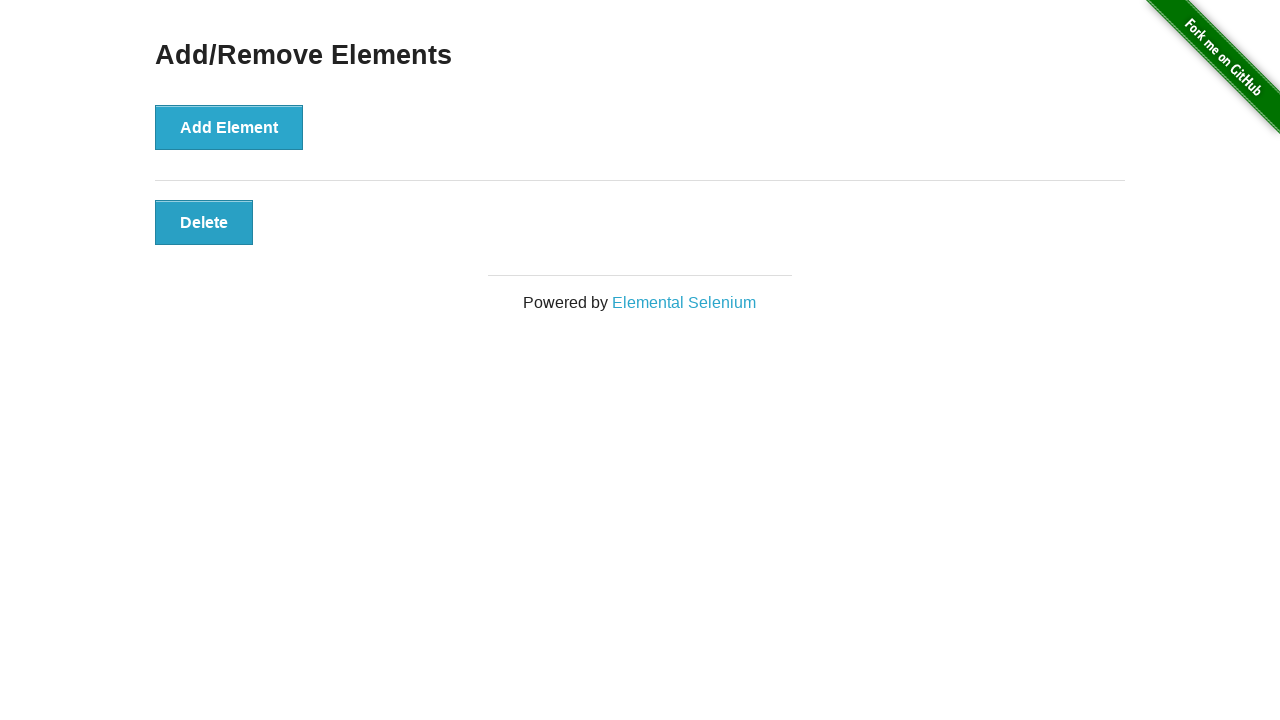

Clicked delete button to remove element 10 at (204, 222) on xpath=//*[text()='Delete'] >> nth=0
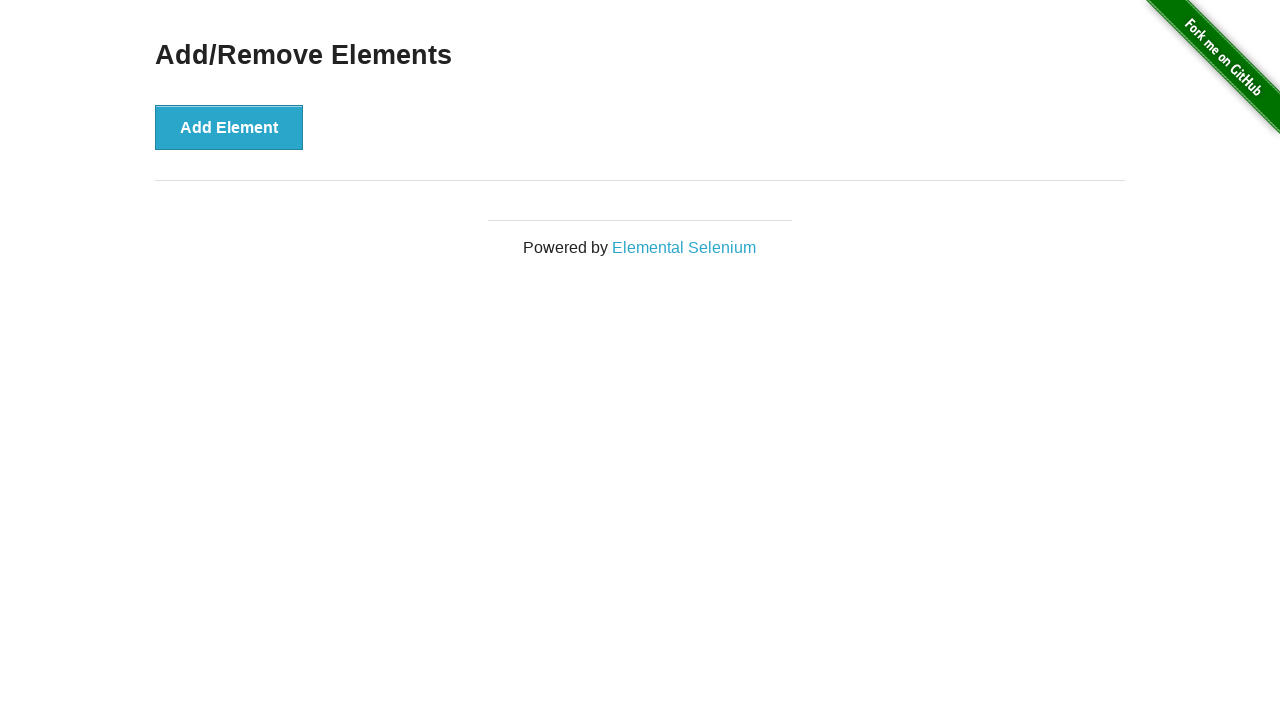

Verified that all delete buttons have been removed
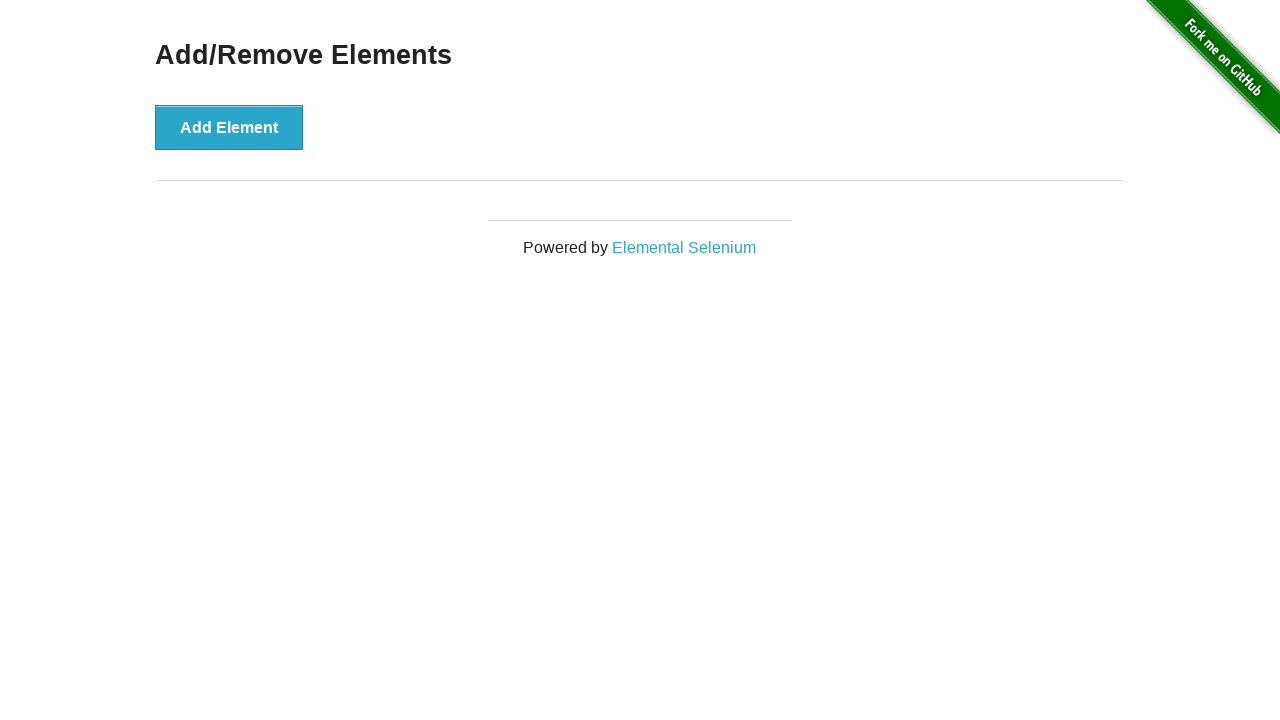

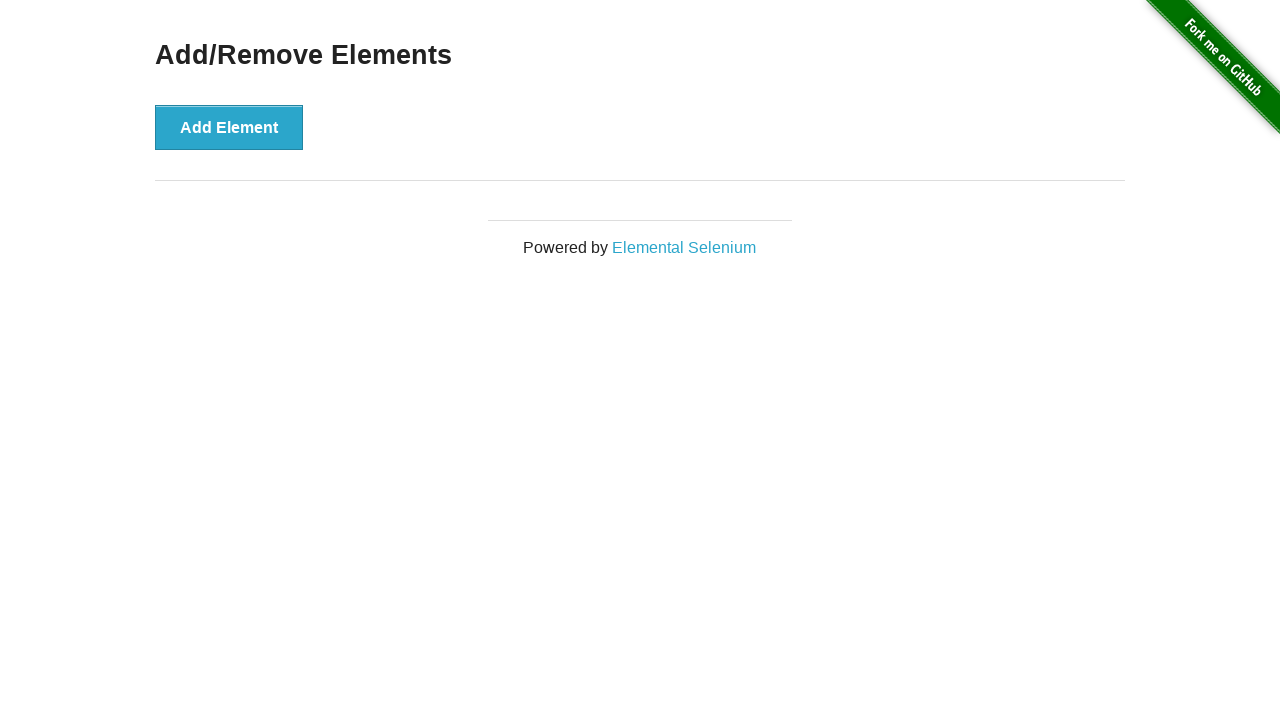